Navigates from cement.in to Voxels virtual world platform at specific coordinates

Starting URL: http://cement.in/

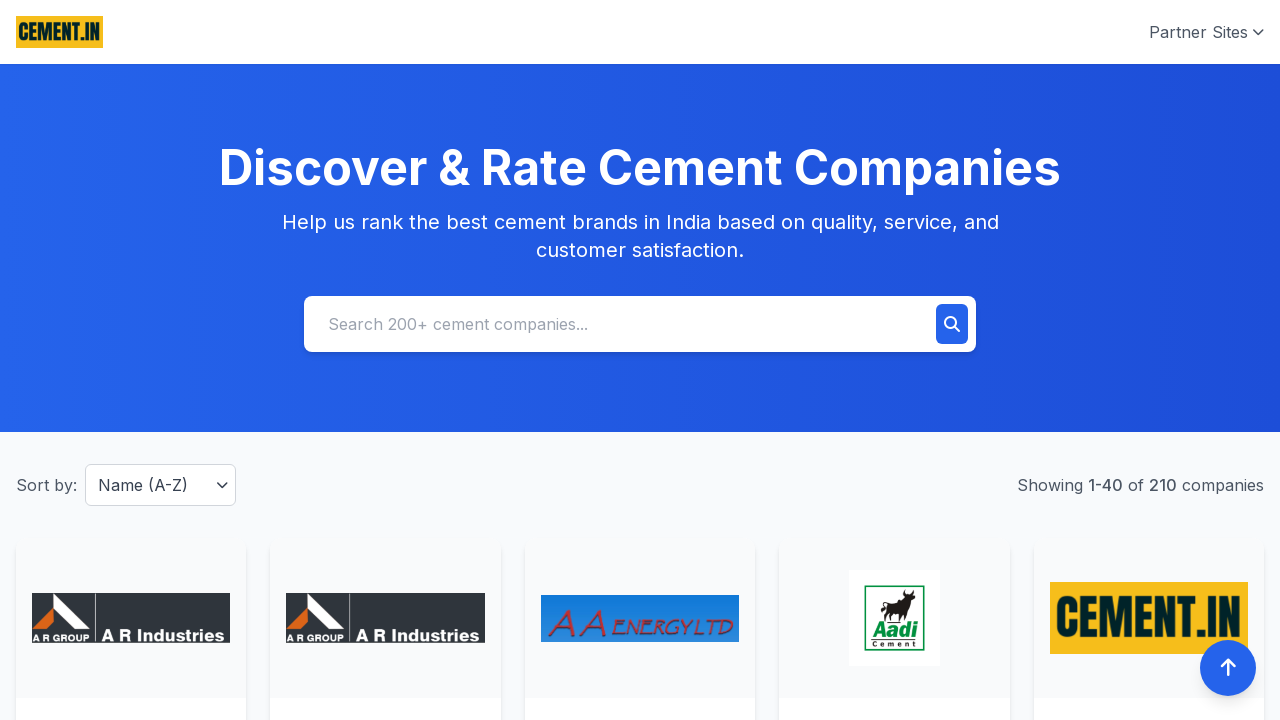

Navigated to cement.in
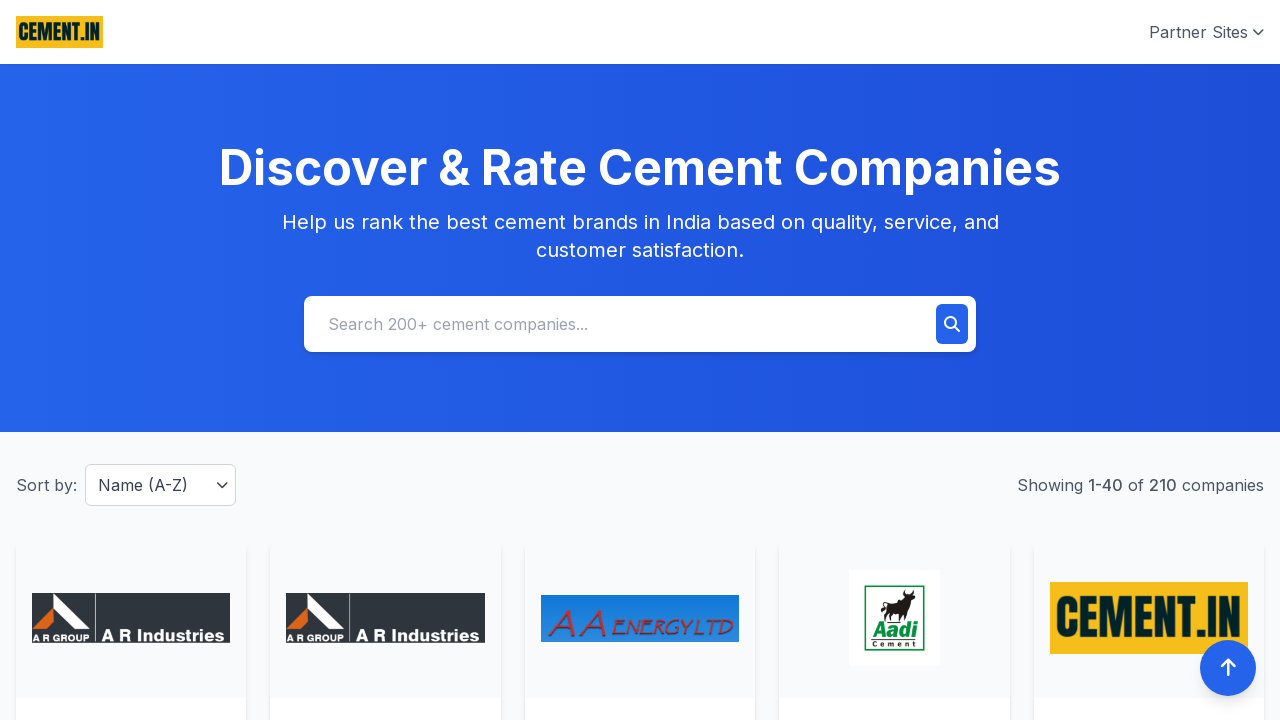

Navigated to Voxels virtual world platform at coordinates E@1890E,1149N
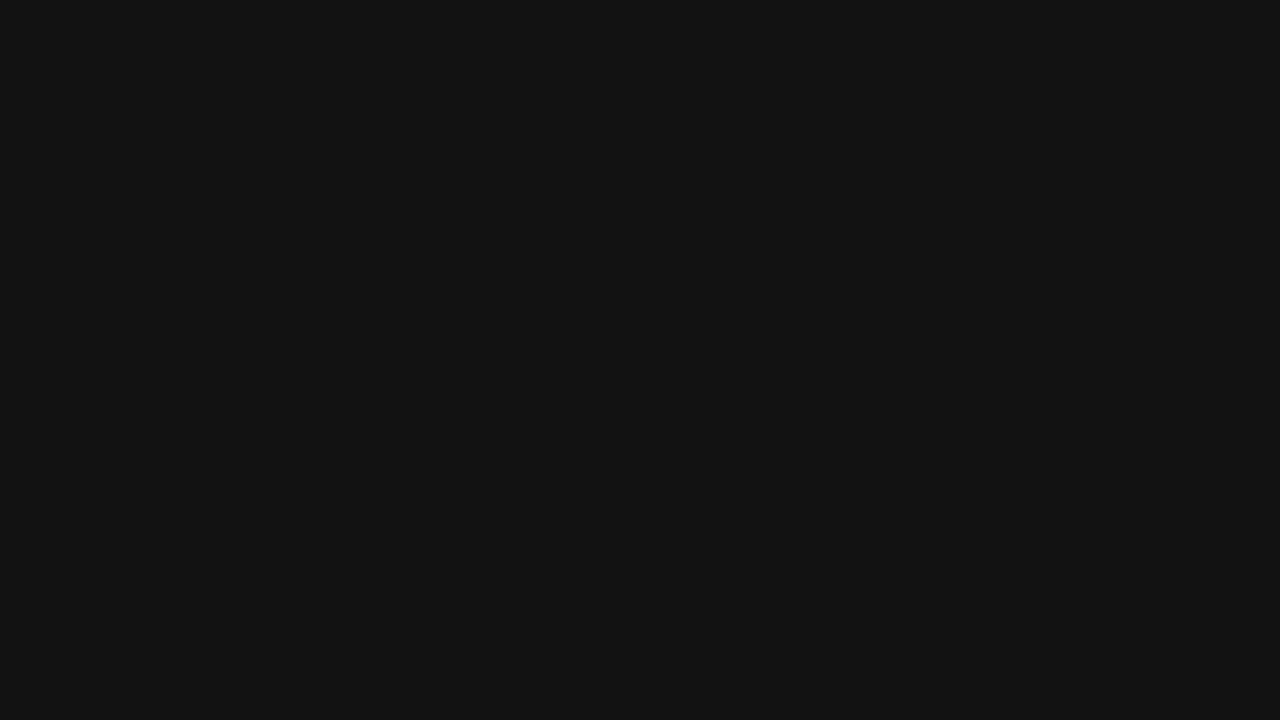

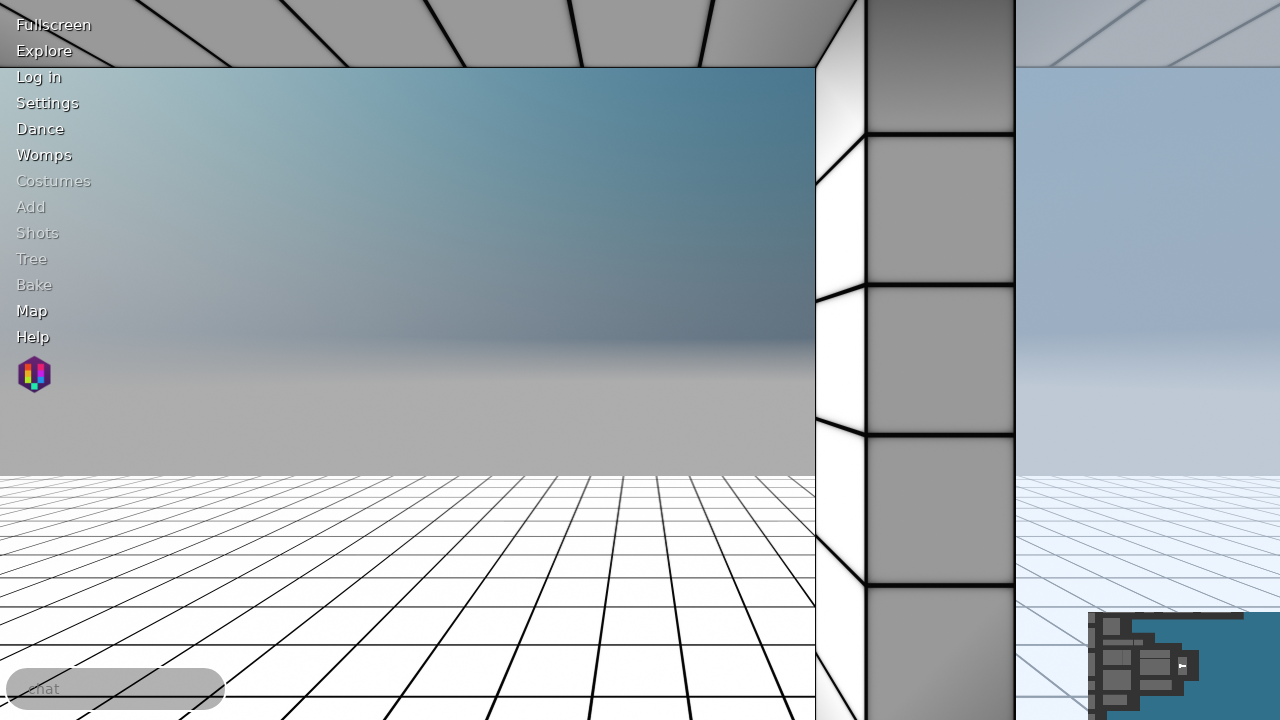